Tests JavaScript Prompt dialog by clicking a button to trigger a prompt, entering text into it, accepting it, and verifying the entered text is displayed in the result.

Starting URL: https://the-internet.herokuapp.com/javascript_alerts

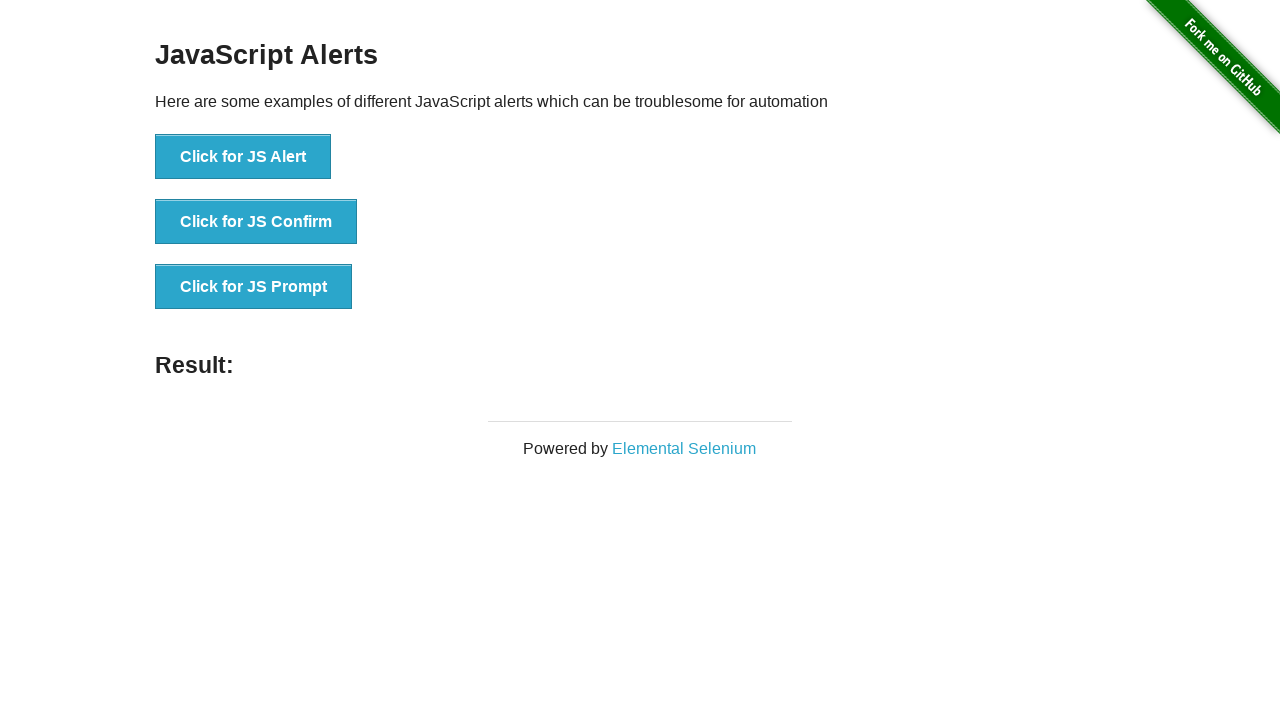

Set up dialog handler to accept prompt with 'TestInput123'
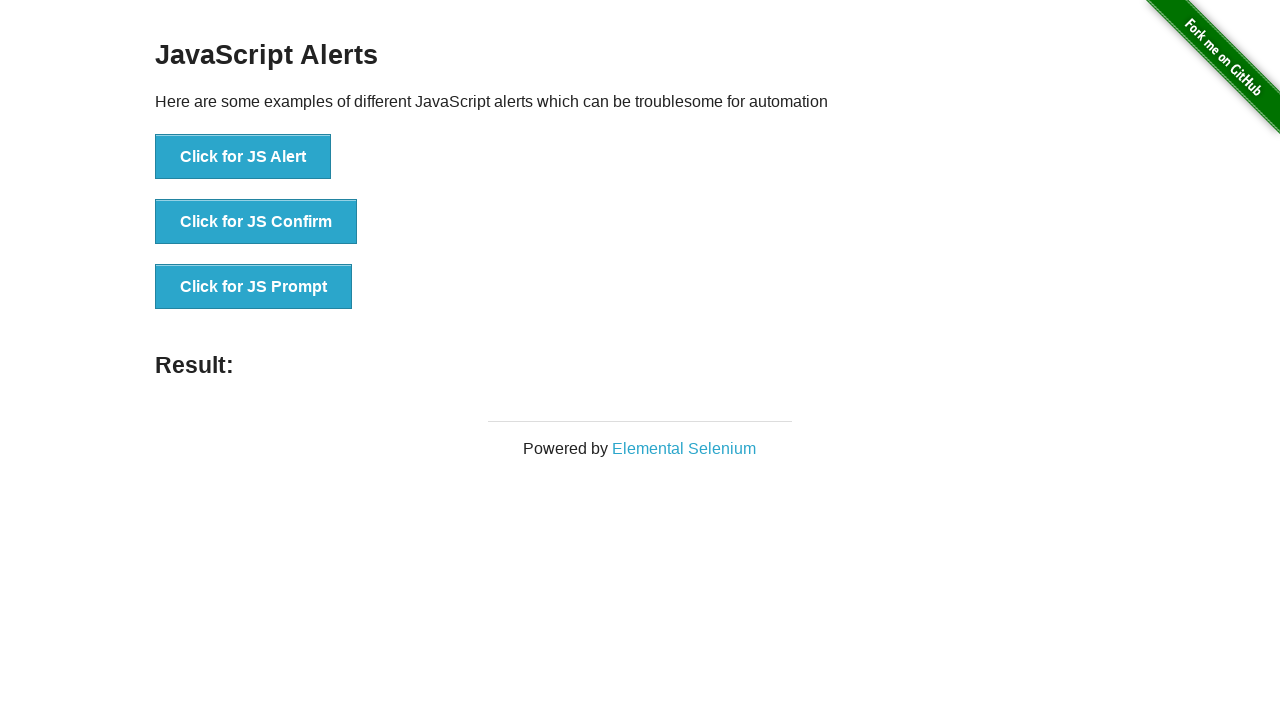

Clicked the JS Prompt button to trigger prompt dialog at (254, 287) on xpath=//*[contains(text(), 'Click for JS Prompt')]
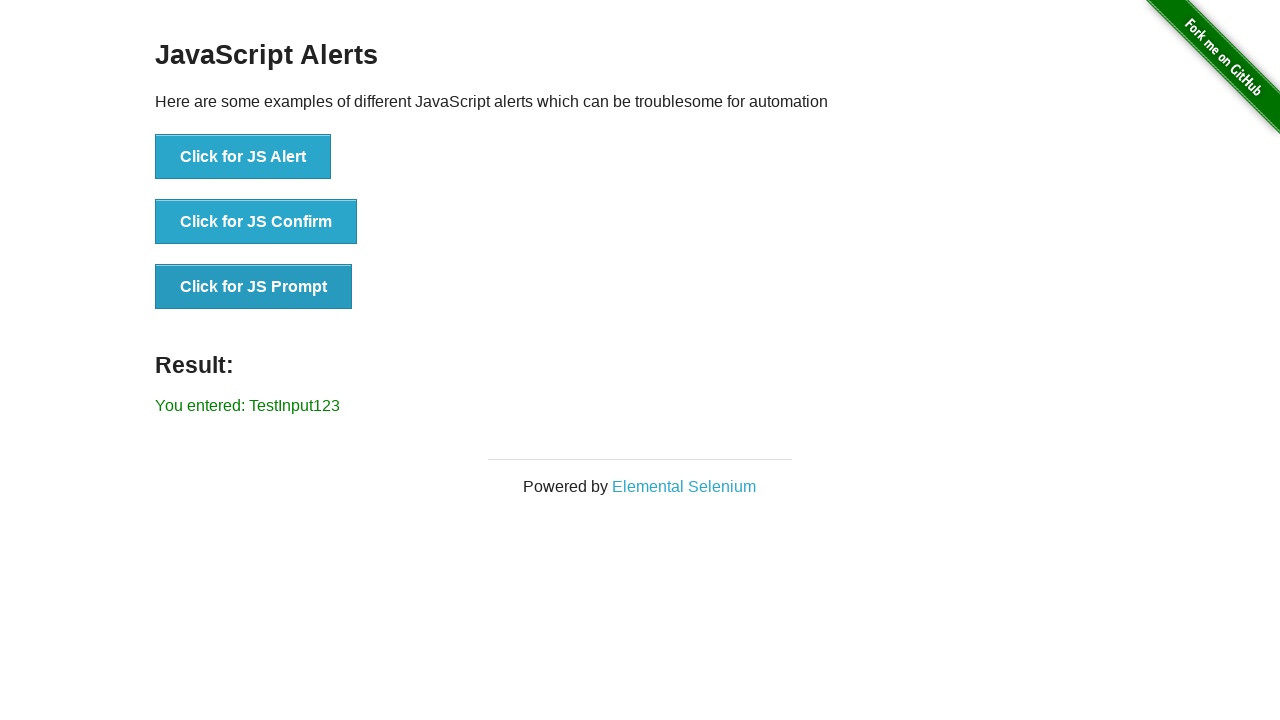

Result element loaded after prompt was accepted
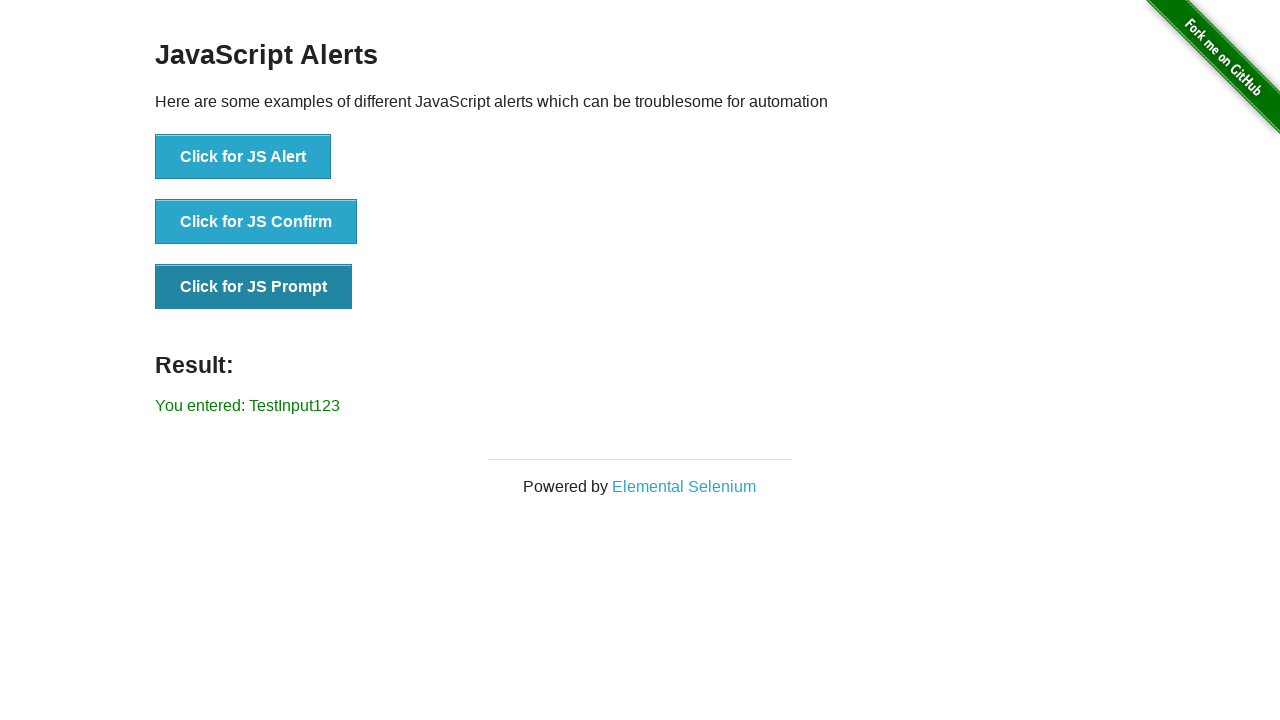

Retrieved result text from page
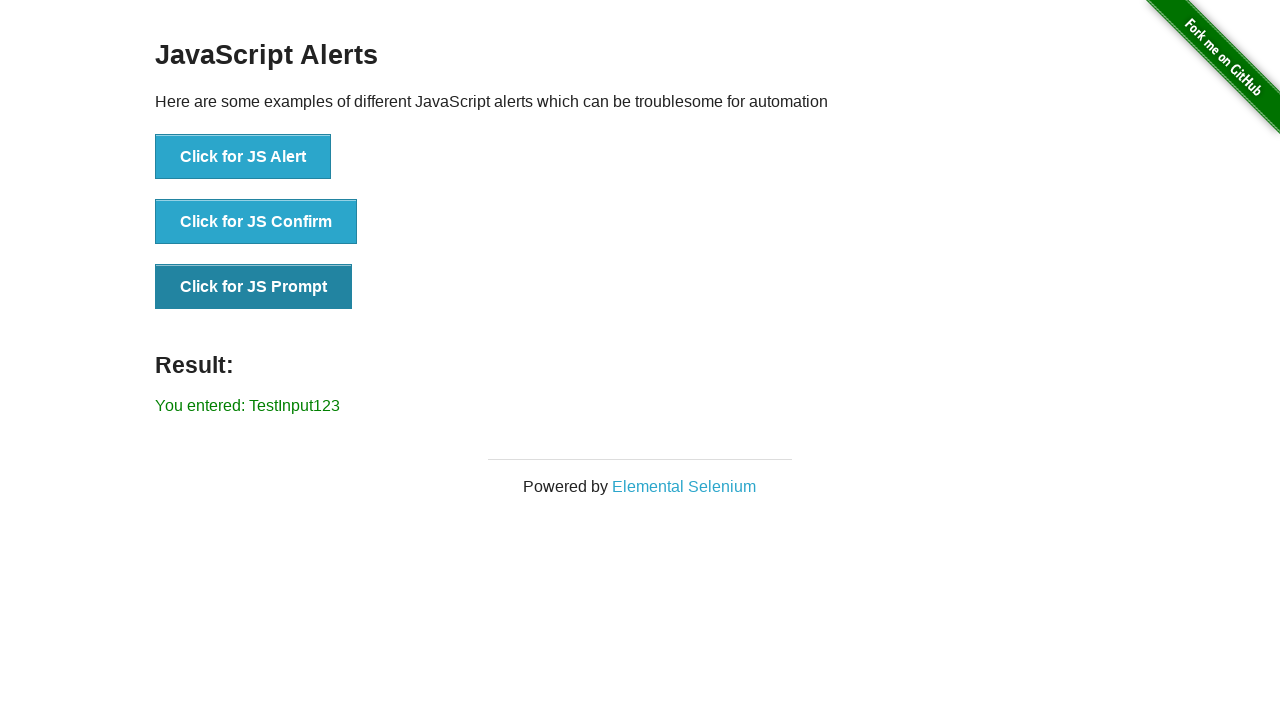

Verified entered text 'TestInput123' is displayed in result
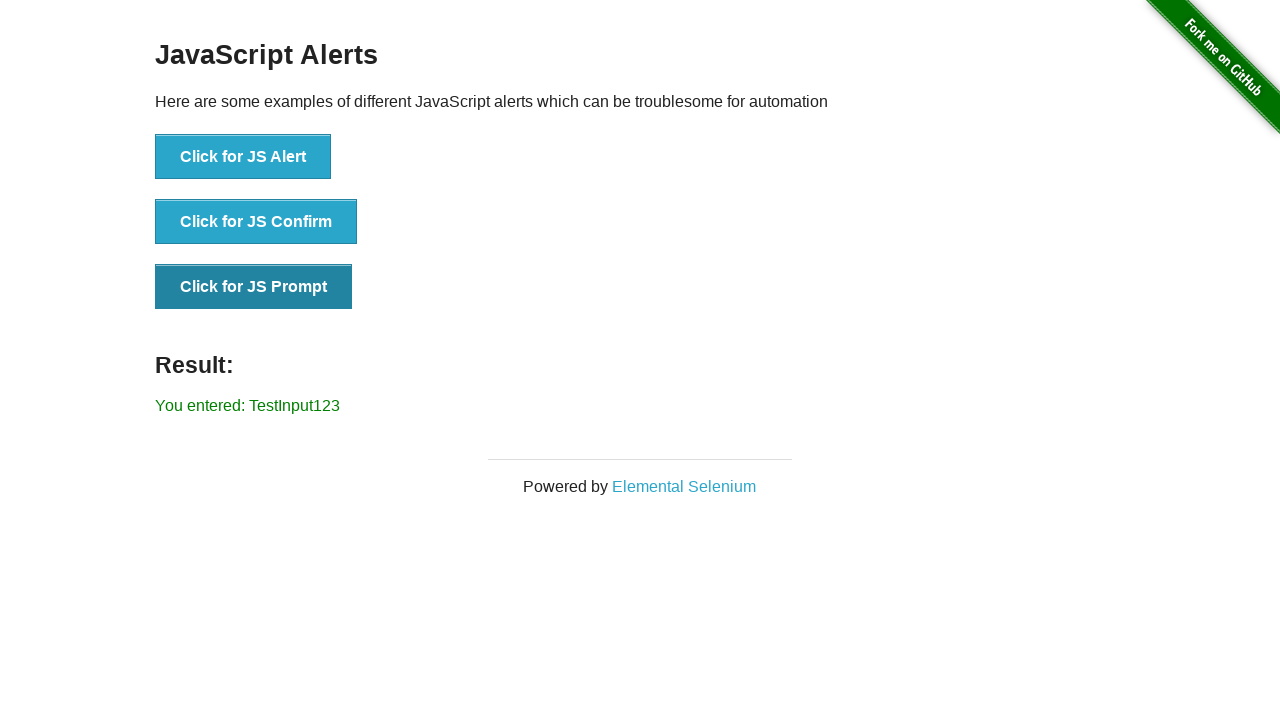

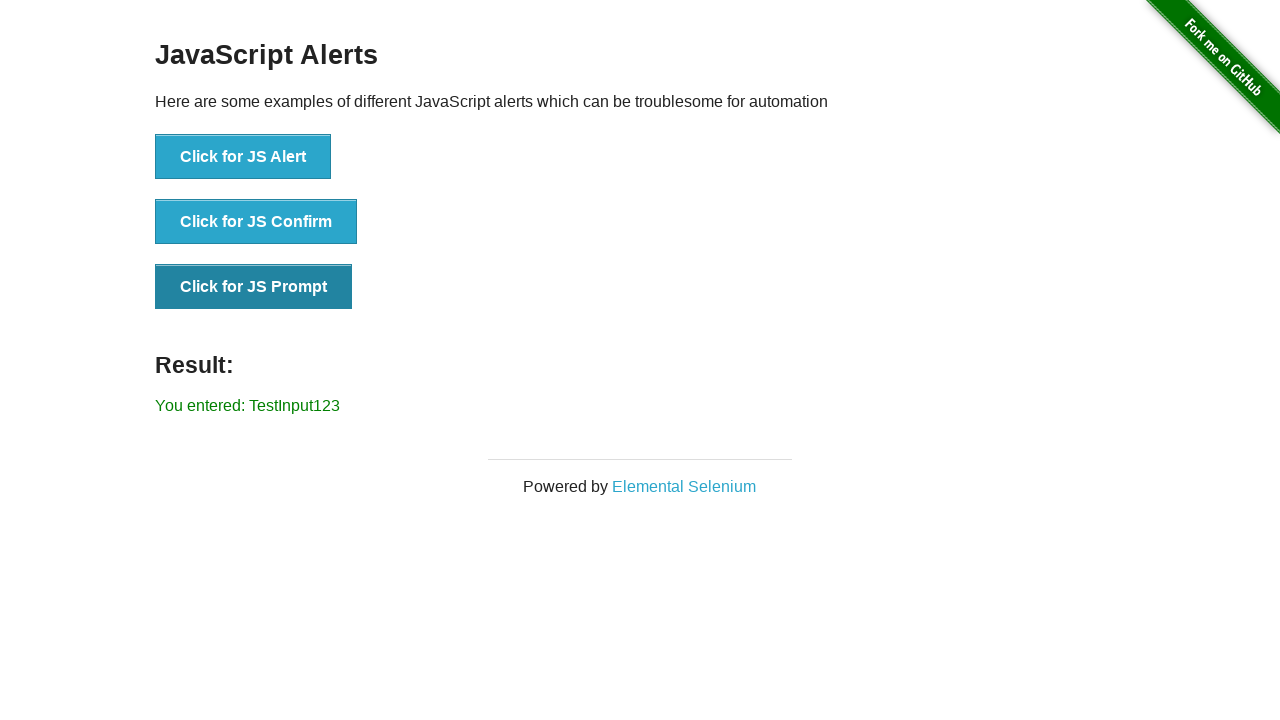